Tests mouse hover functionality by hovering over a "Mouse Hover" element to reveal a dropdown menu, then clicking the "Reload" option

Starting URL: https://rahulshettyacademy.com/AutomationPractice/

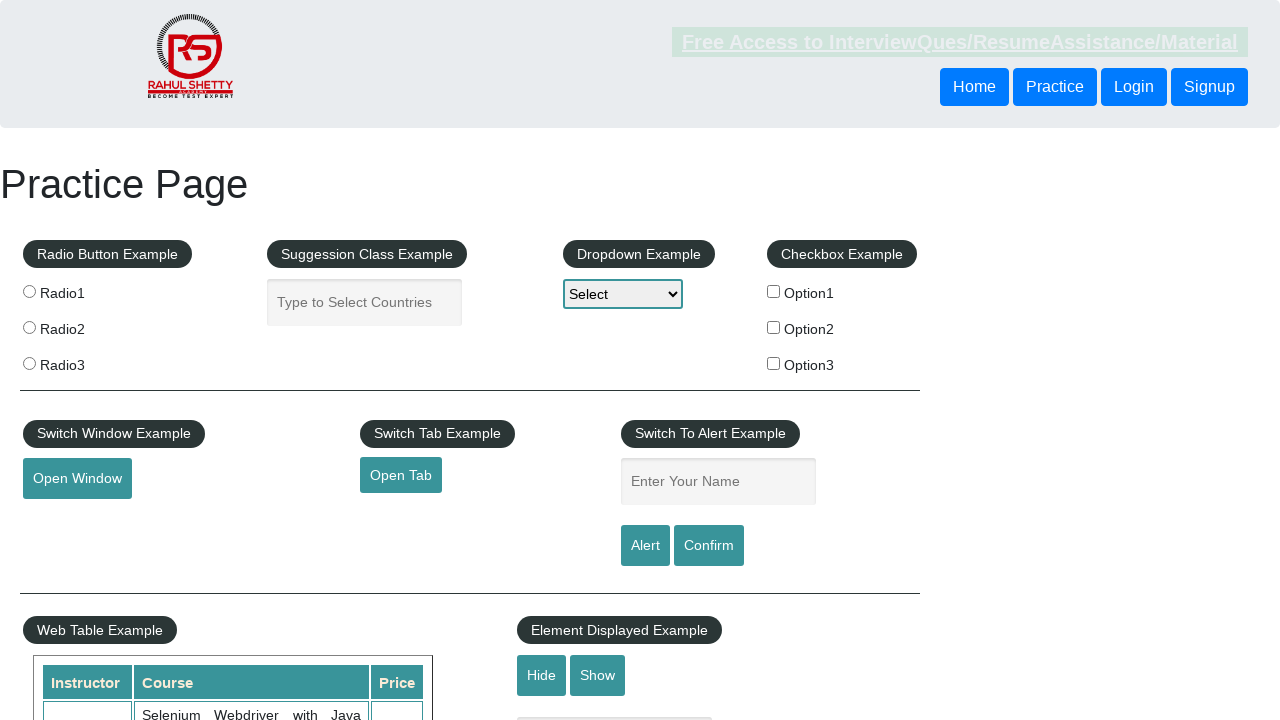

Hovered over 'Mouse Hover' element to reveal dropdown menu at (83, 361) on #mousehover
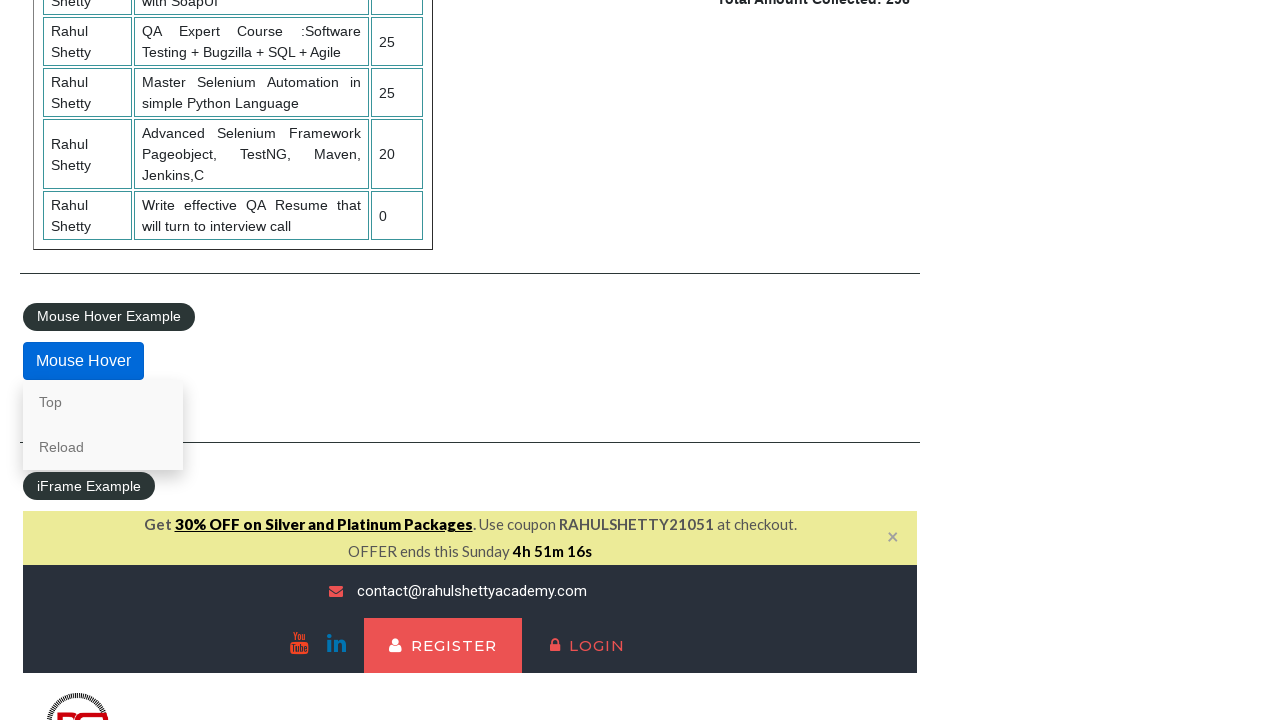

Clicked 'Reload' option from dropdown menu at (103, 447) on text=Reload
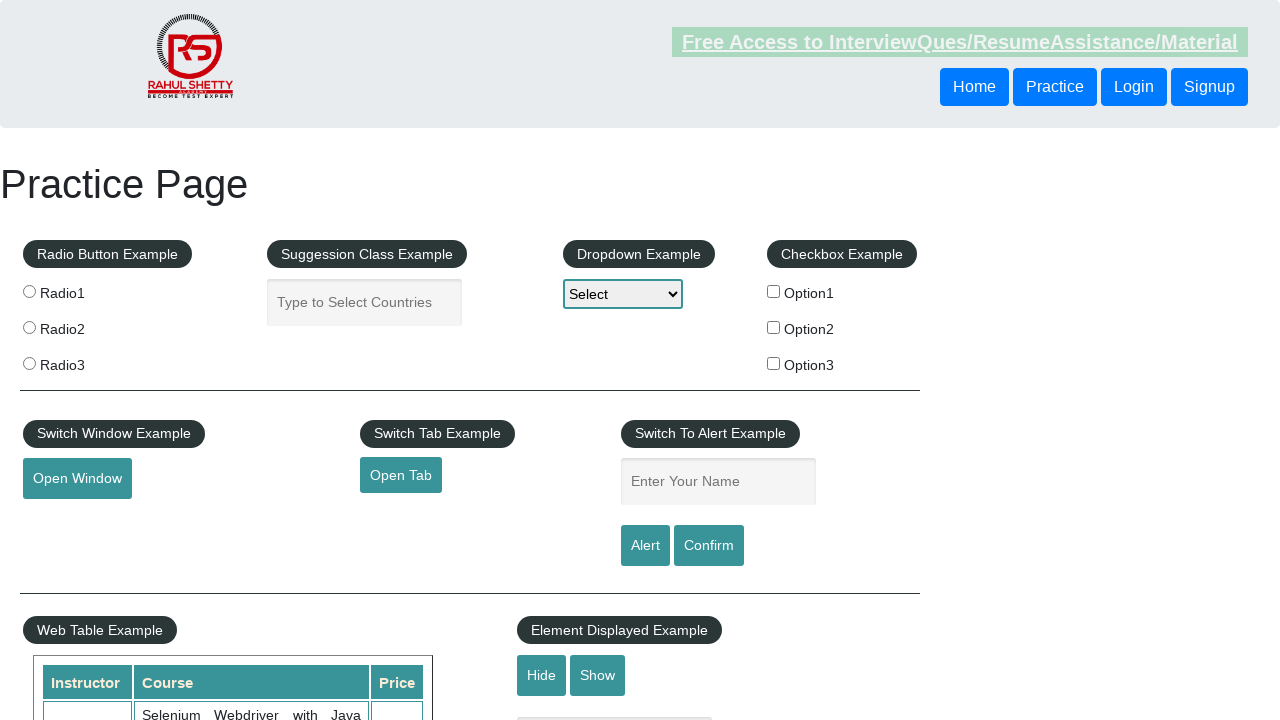

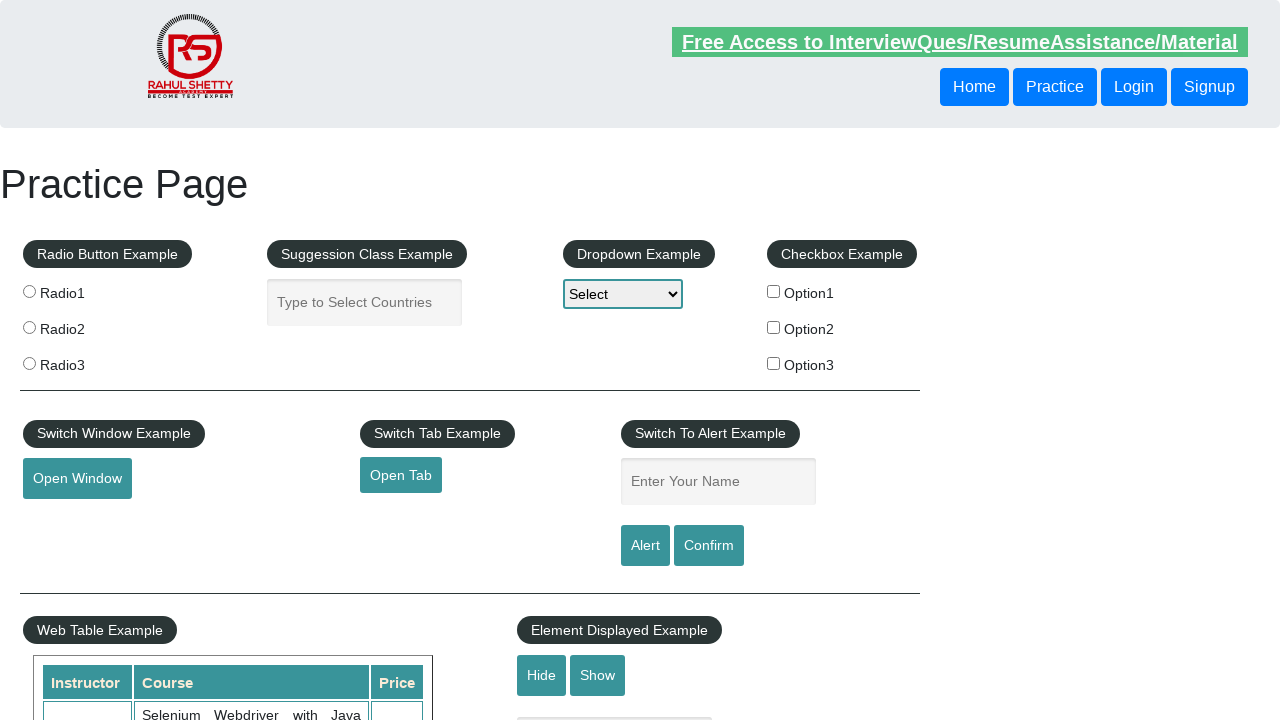